Tests dynamic dropdown functionality by selecting origin and destination cities, then typing and selecting a country from autocomplete dropdown

Starting URL: https://rahulshettyacademy.com/dropdownsPractise/

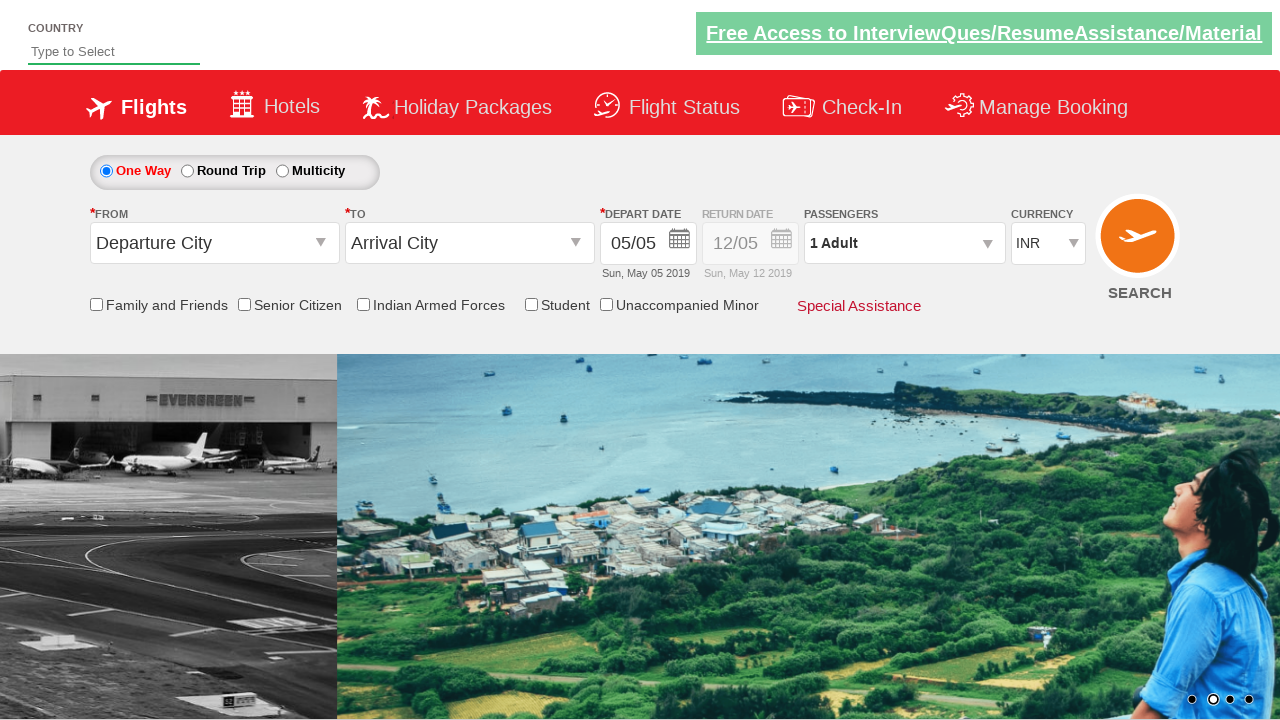

Clicked on origin station dropdown at (323, 244) on xpath=//*[contains(@id ,'ctl00_mainContent_ddl_originStation1_CTXTaction')]
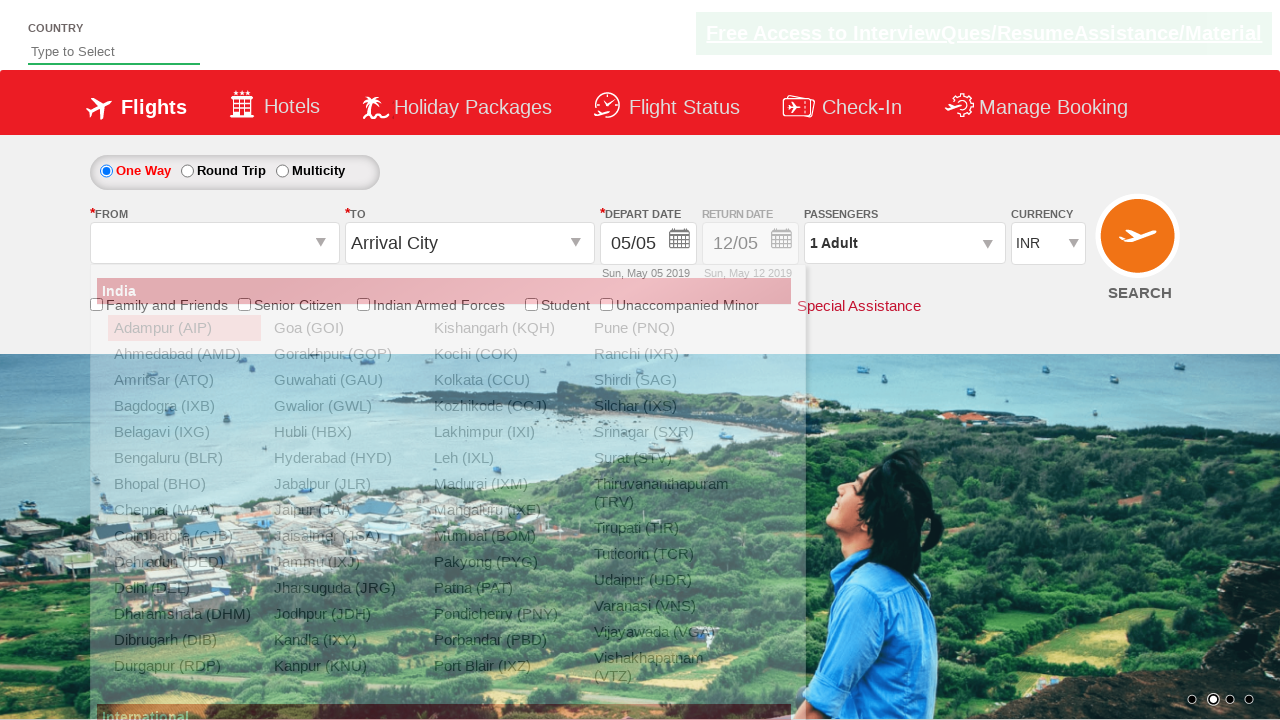

Selected Chennai (MAA) as origin city at (184, 510) on xpath=//a[contains(text(),'Chennai (MAA)')]
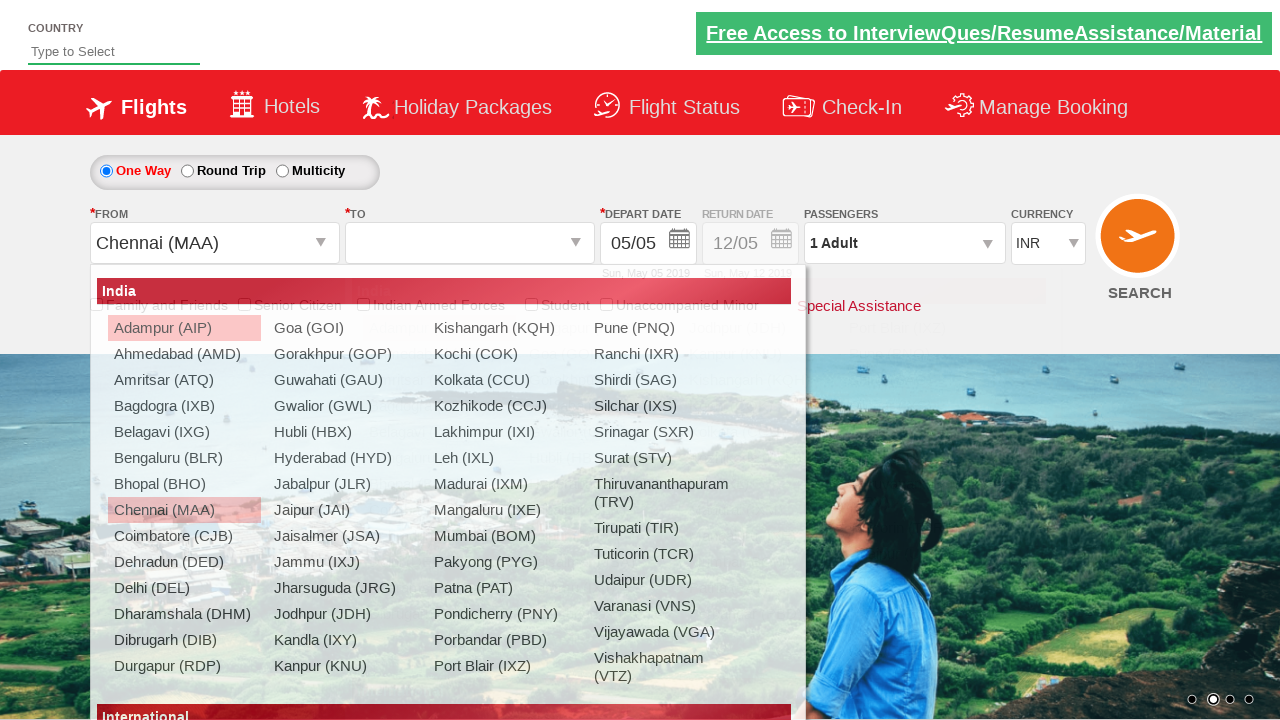

Destination dropdown loaded and Bengaluru option became visible
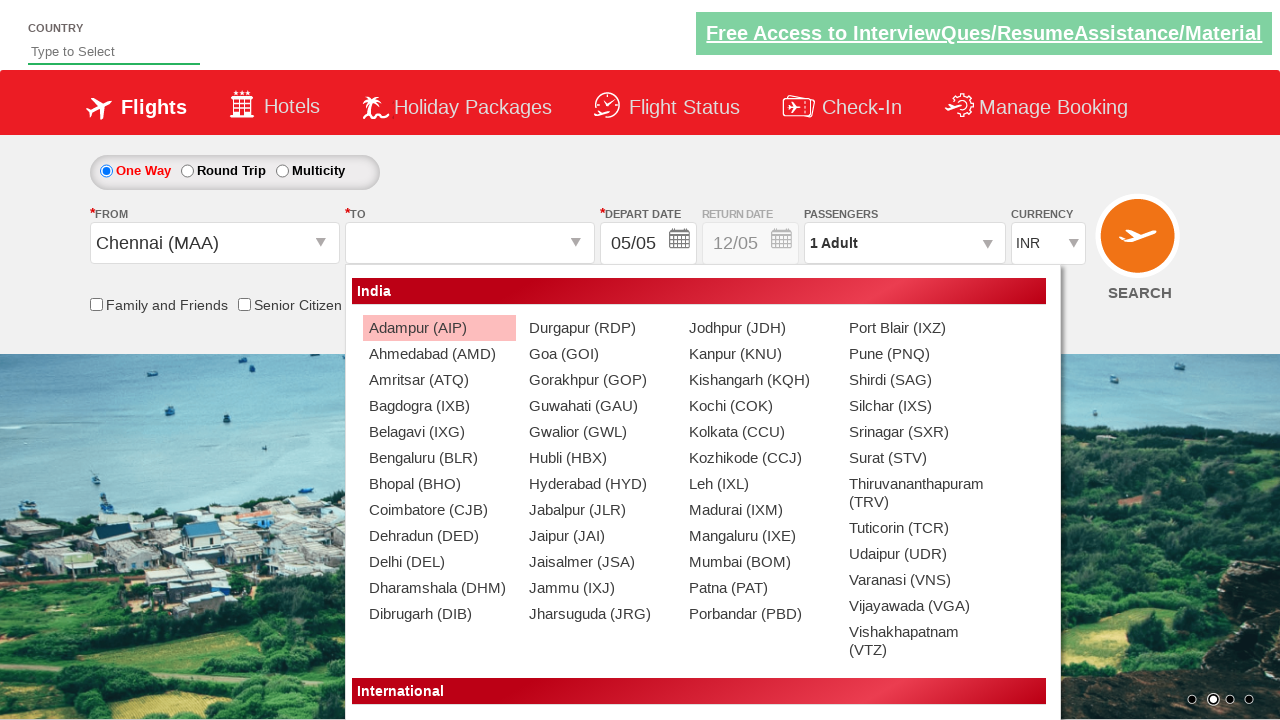

Selected Bengaluru as destination city at (439, 458) on (//a[contains(text(),'Bengaluru')])[2]
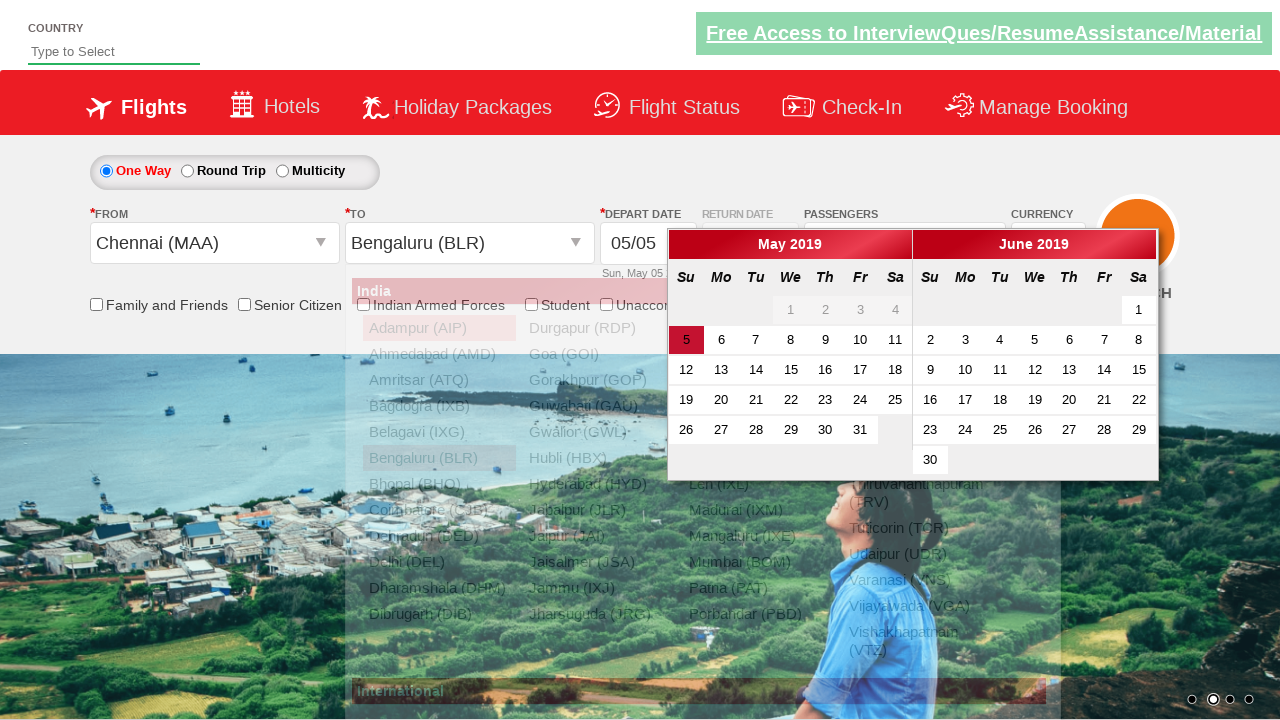

Typed 'ind' in the autocomplete field on //*[contains(@placeholder,'Type to Select')]
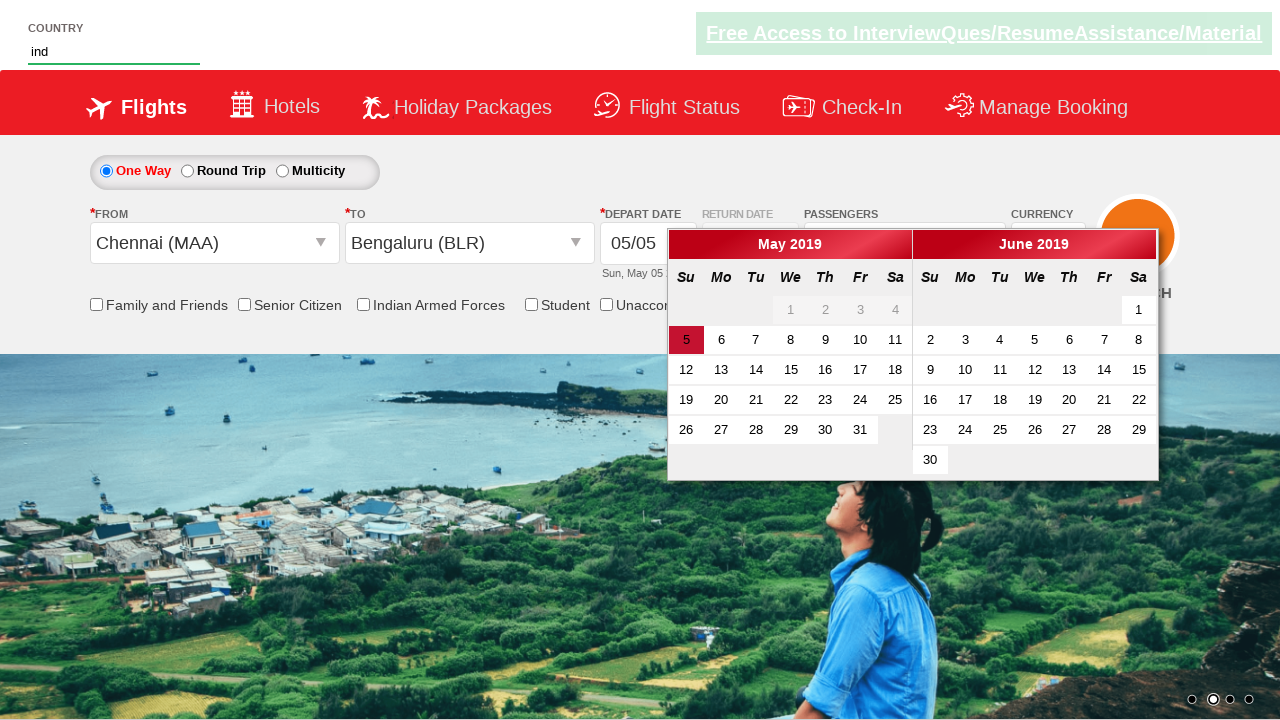

Autocomplete suggestions loaded
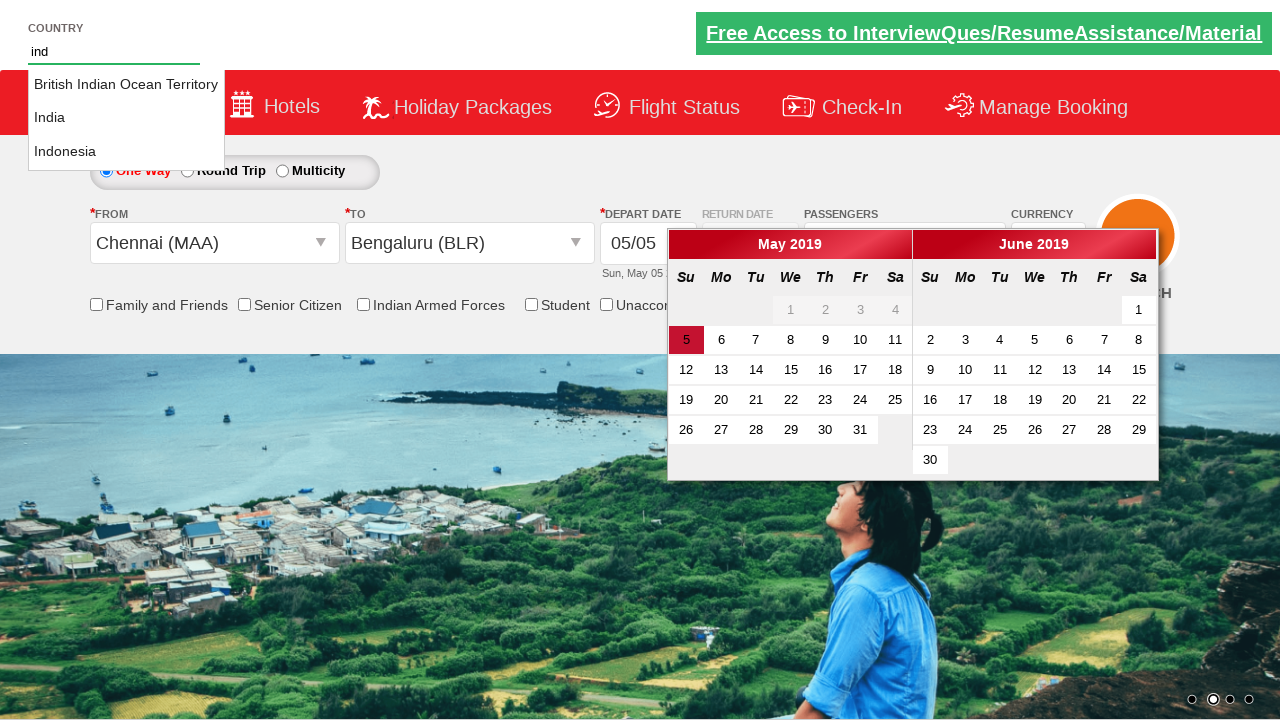

Selected 'India' from autocomplete suggestions at (126, 118) on xpath=//li[@class='ui-menu-item']//a[@class='ui-corner-all'] >> nth=1
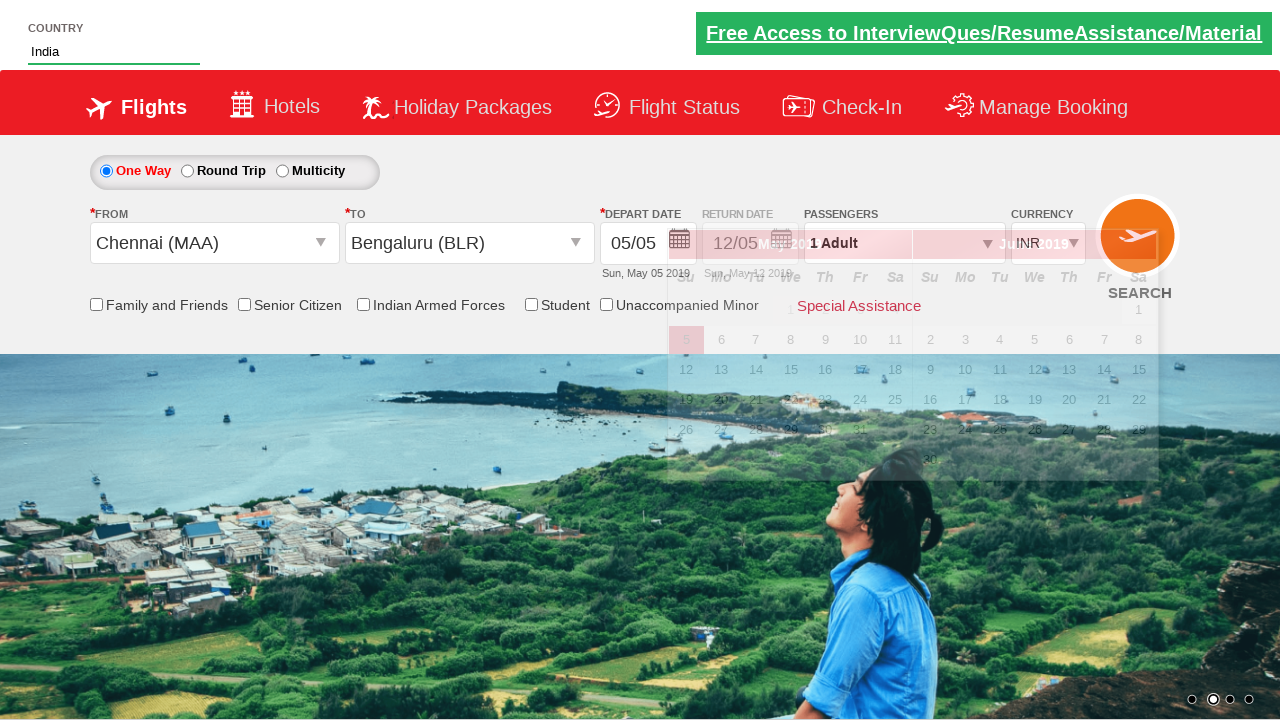

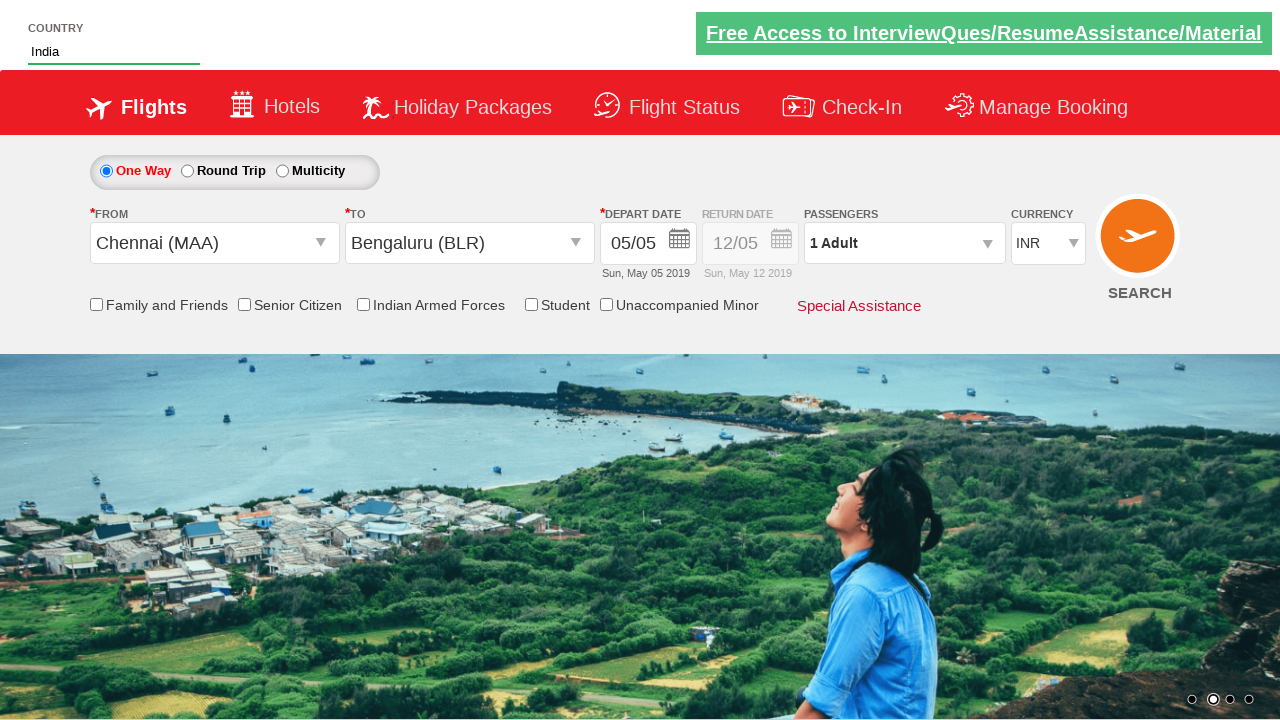